Tests filtering todos by clicking Active, Completed, and All links including back button navigation

Starting URL: https://demo.playwright.dev/todomvc

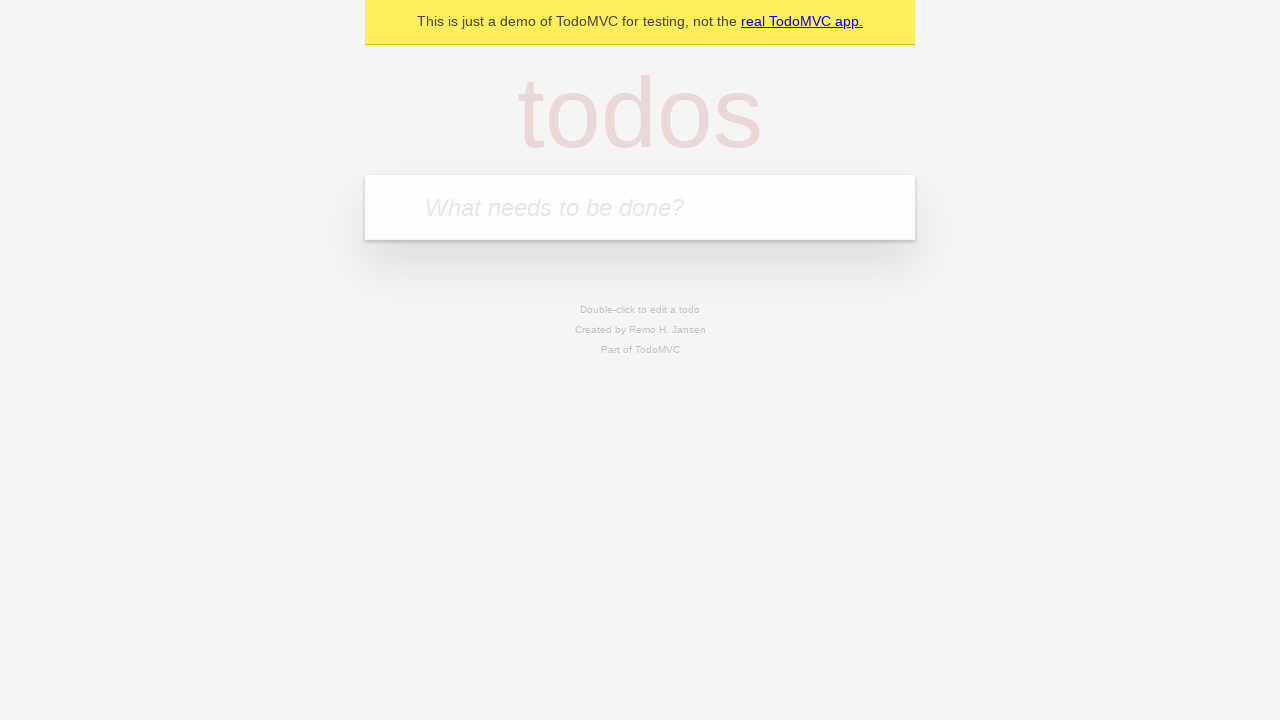

Filled todo input with 'buy some cheese' on internal:attr=[placeholder="What needs to be done?"i]
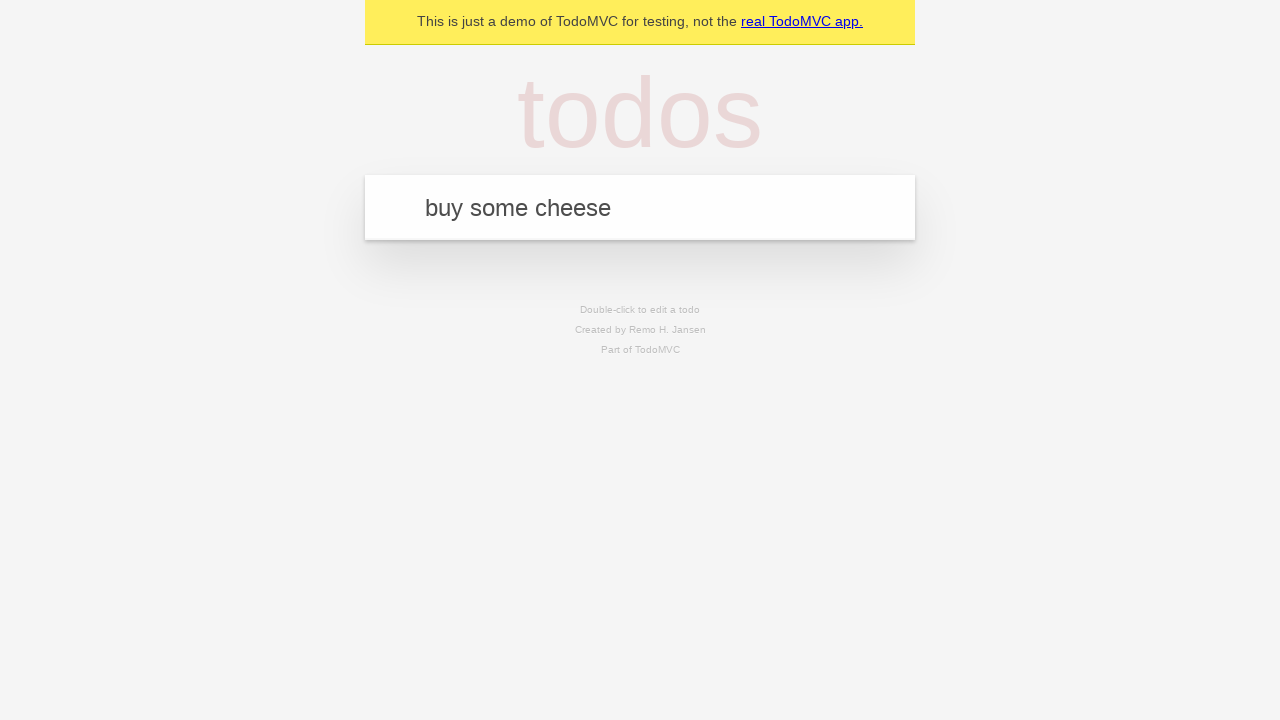

Pressed Enter to add todo 'buy some cheese' on internal:attr=[placeholder="What needs to be done?"i]
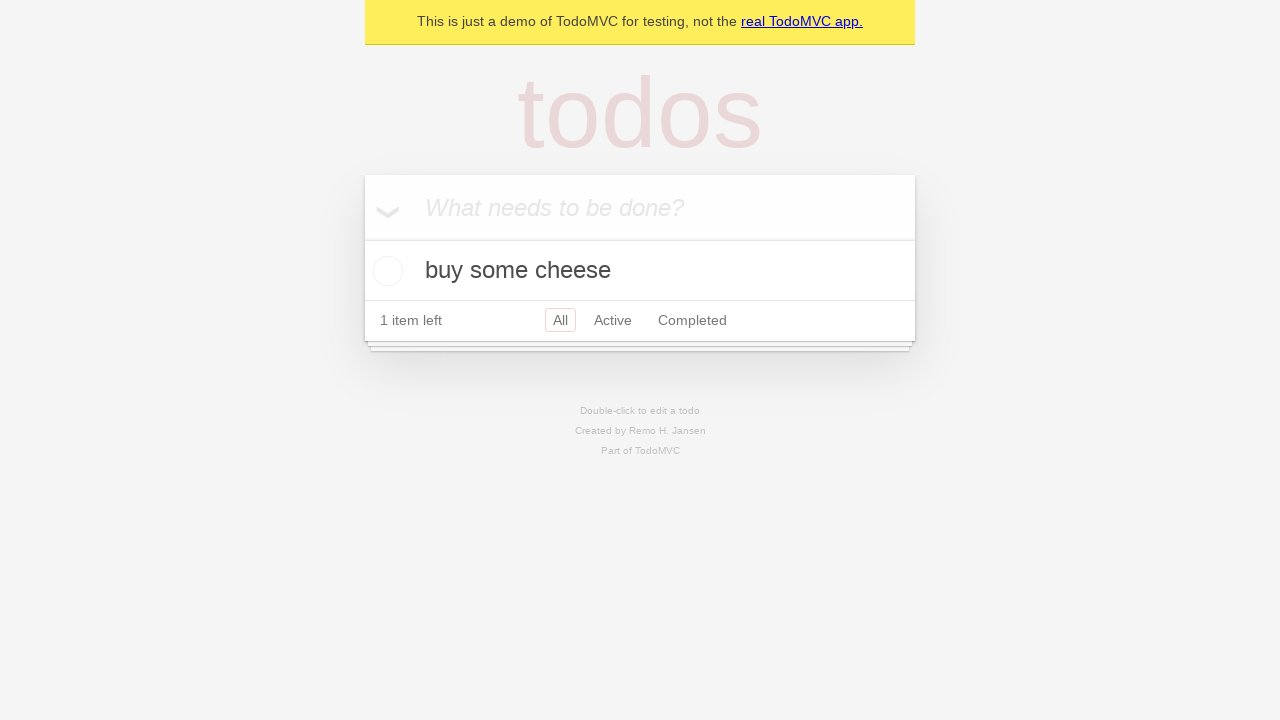

Filled todo input with 'feed the cat' on internal:attr=[placeholder="What needs to be done?"i]
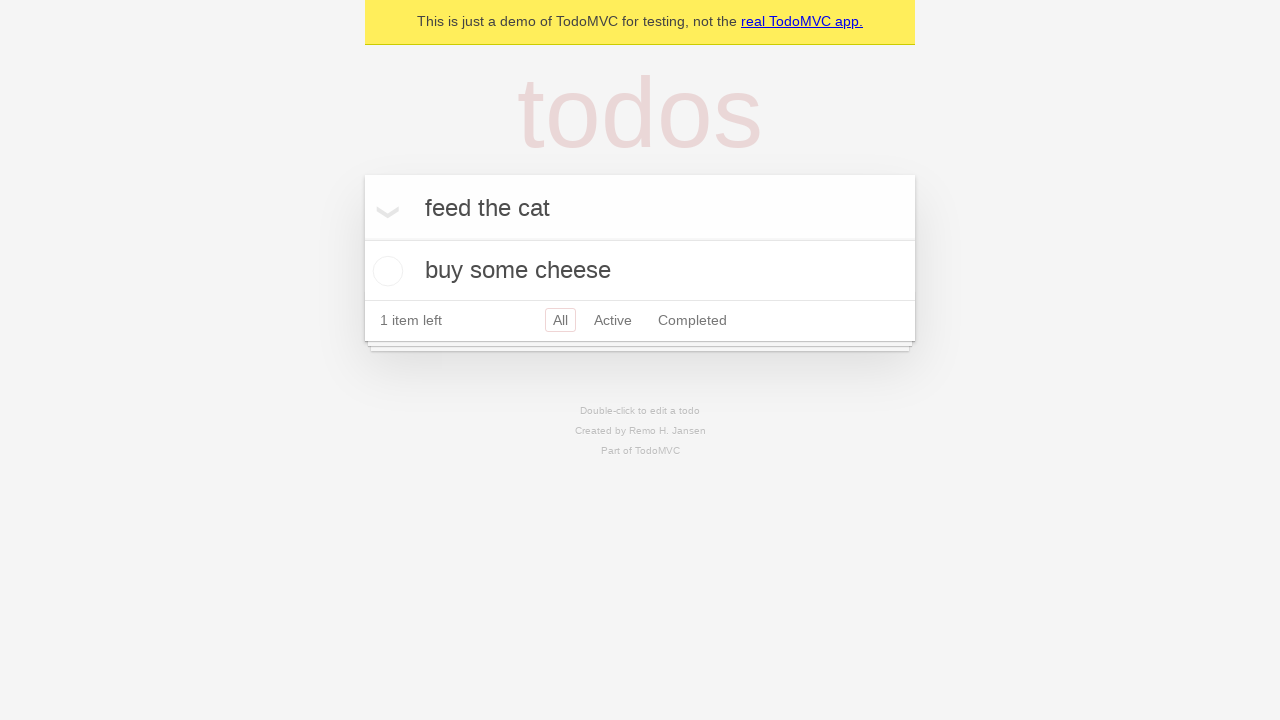

Pressed Enter to add todo 'feed the cat' on internal:attr=[placeholder="What needs to be done?"i]
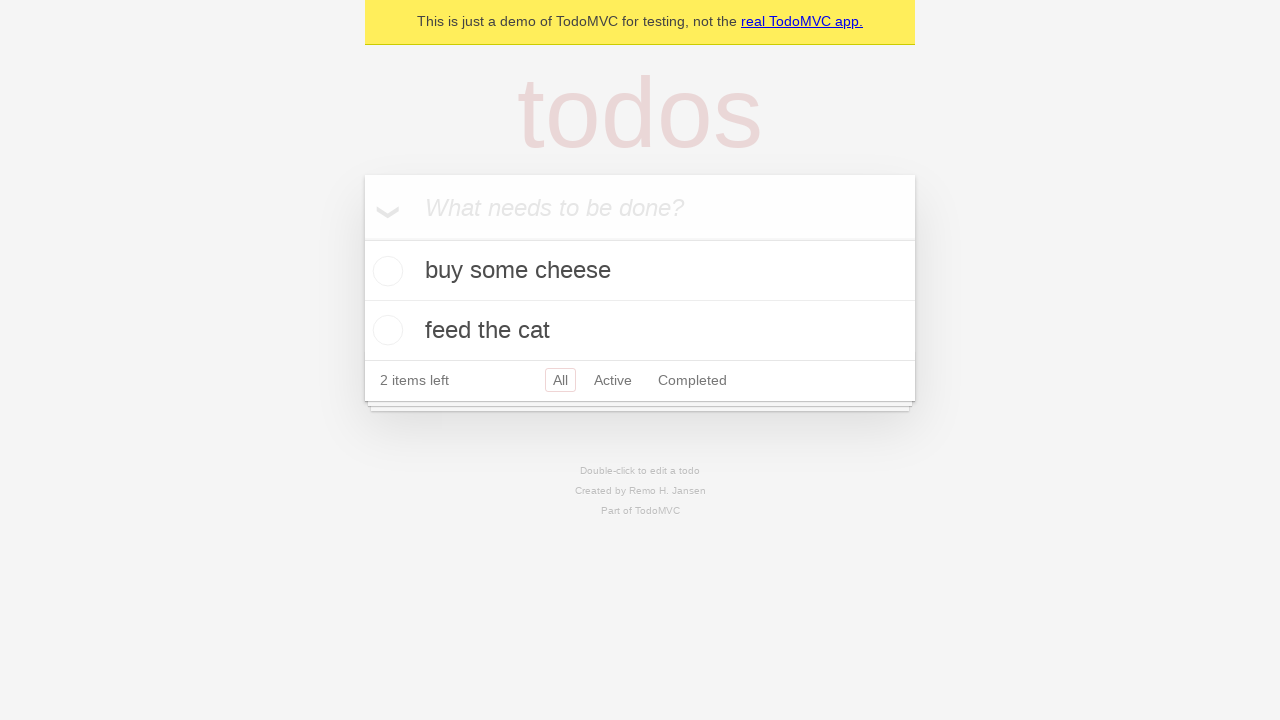

Filled todo input with 'book a doctors appointment' on internal:attr=[placeholder="What needs to be done?"i]
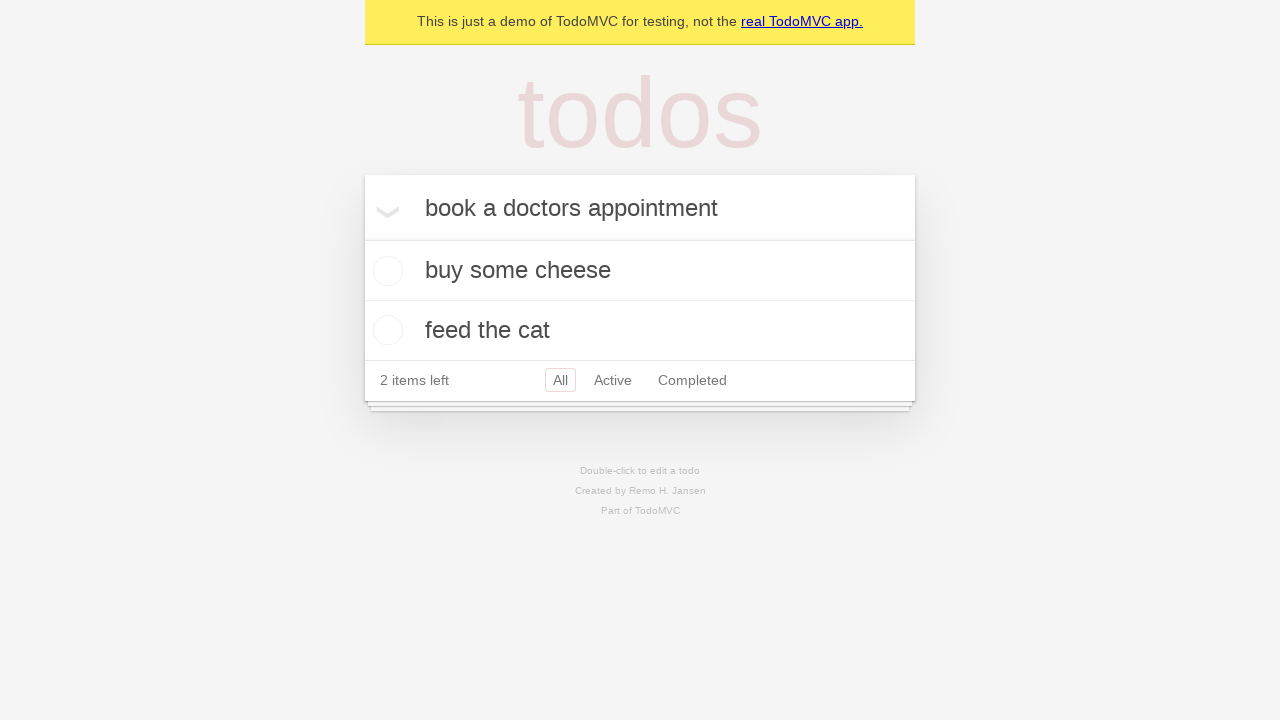

Pressed Enter to add todo 'book a doctors appointment' on internal:attr=[placeholder="What needs to be done?"i]
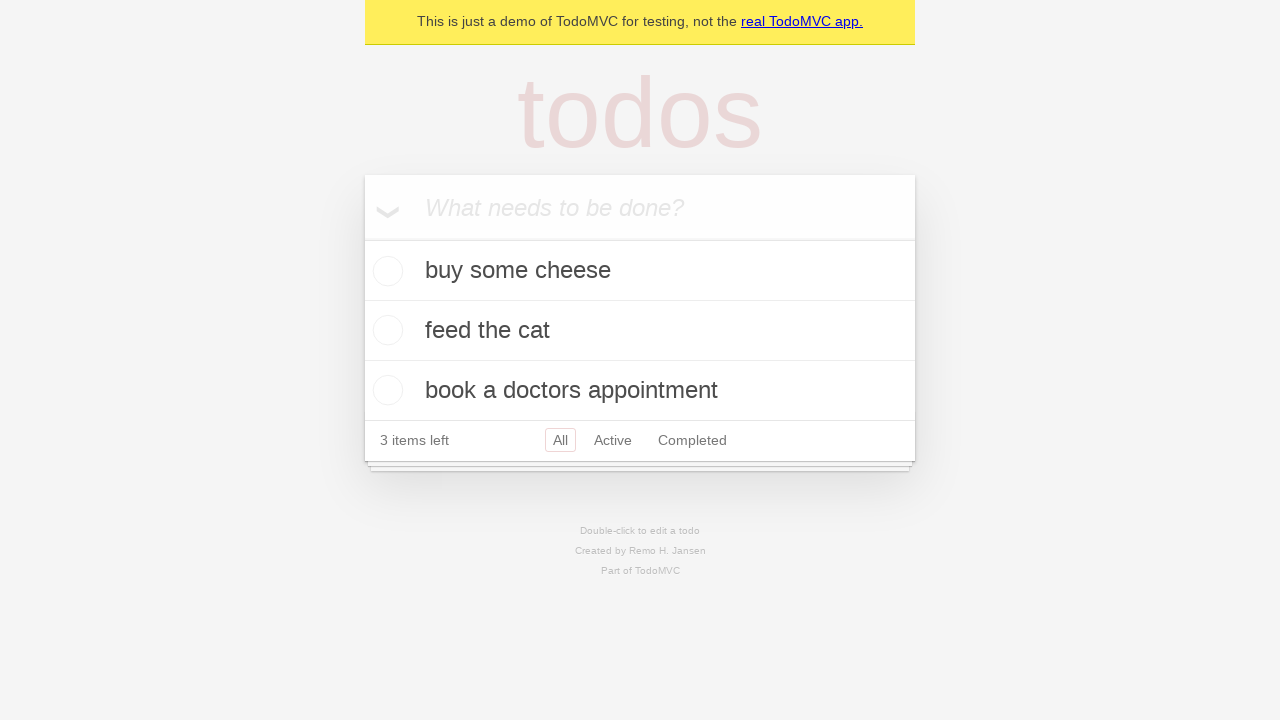

Checked the second todo item (feed the cat) at (385, 330) on .todo-list li .toggle >> nth=1
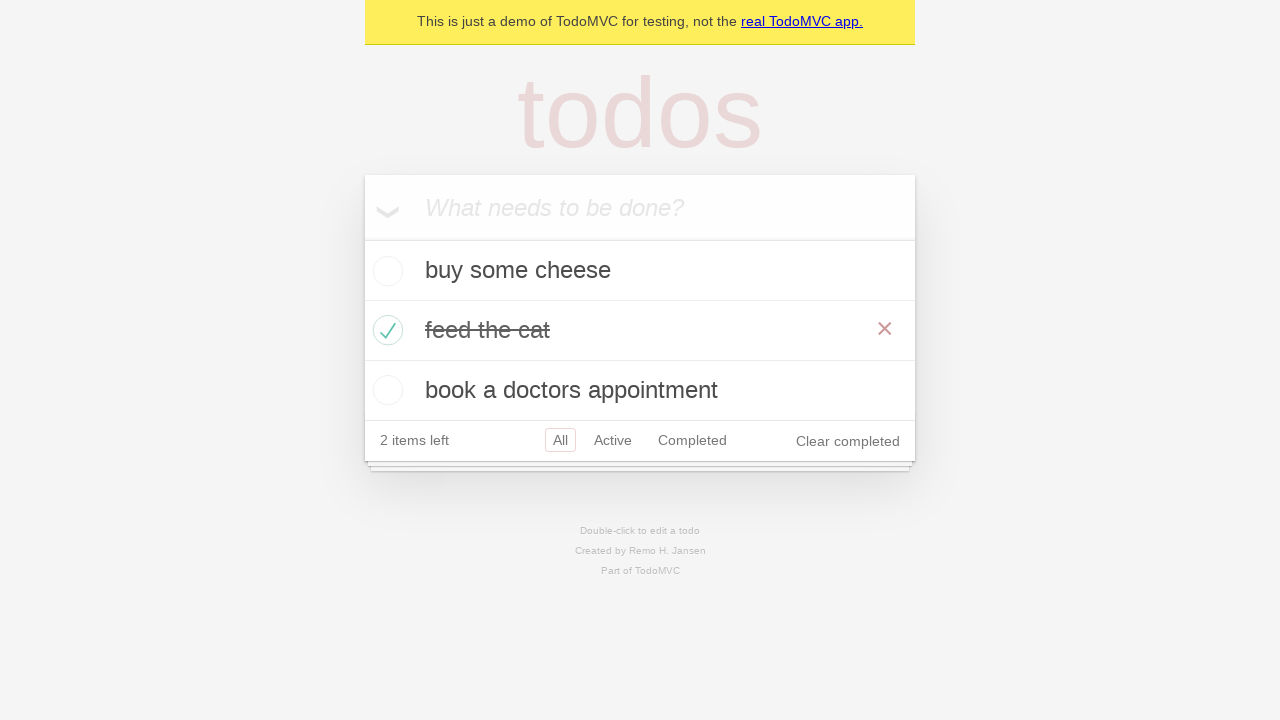

Clicked Active filter to show only active items at (613, 440) on internal:role=link[name="Active"i]
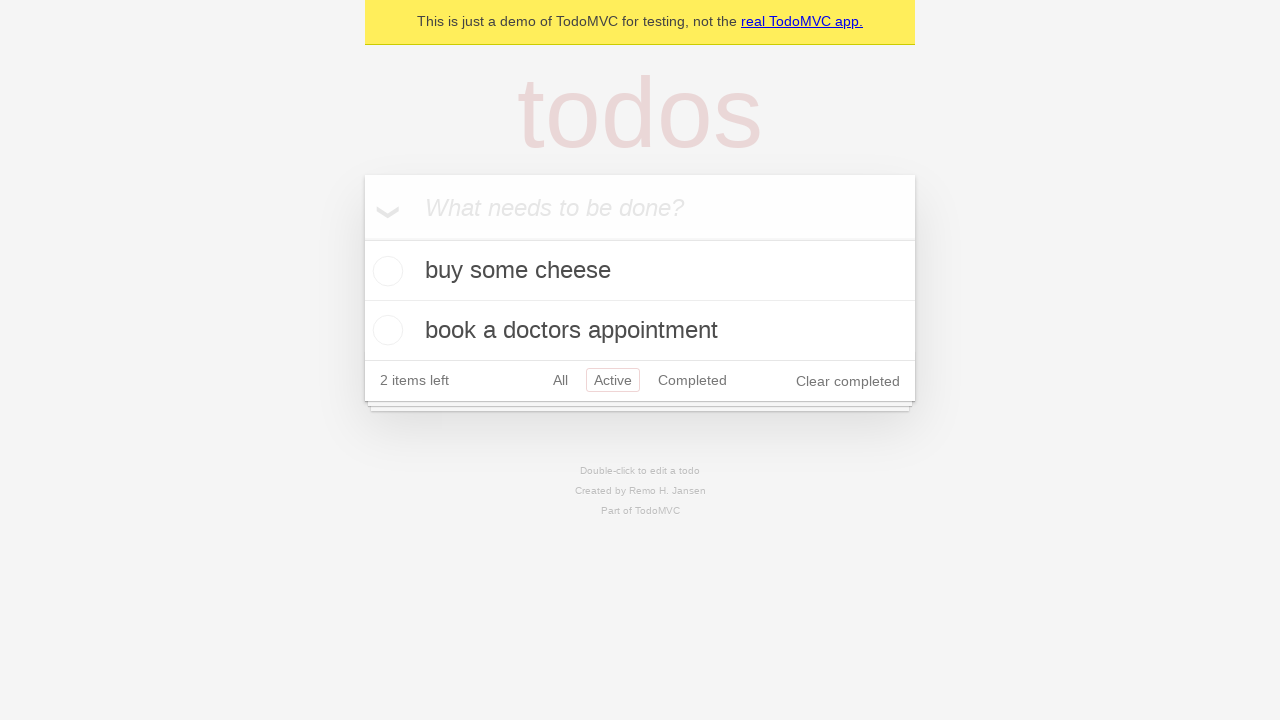

Filtered view loaded showing active items
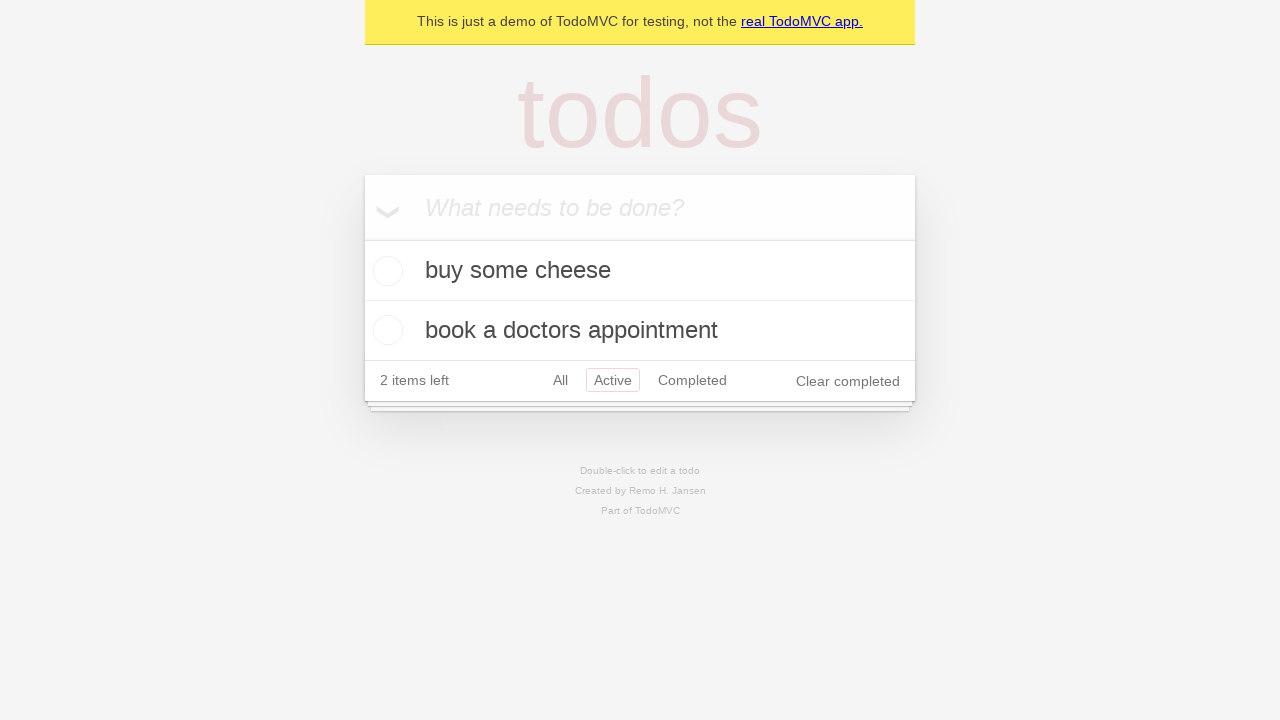

Clicked Completed filter to show only completed items at (692, 380) on internal:role=link[name="Completed"i]
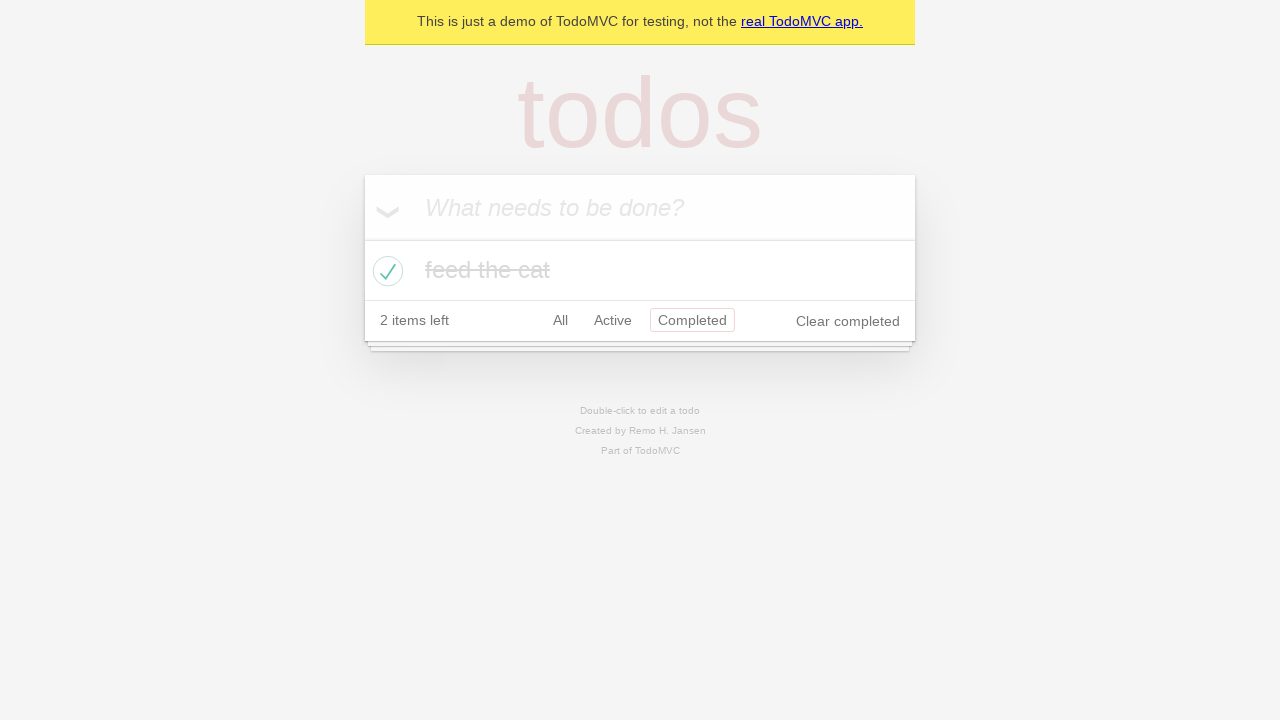

Clicked All filter to show all items at (560, 320) on internal:role=link[name="All"i]
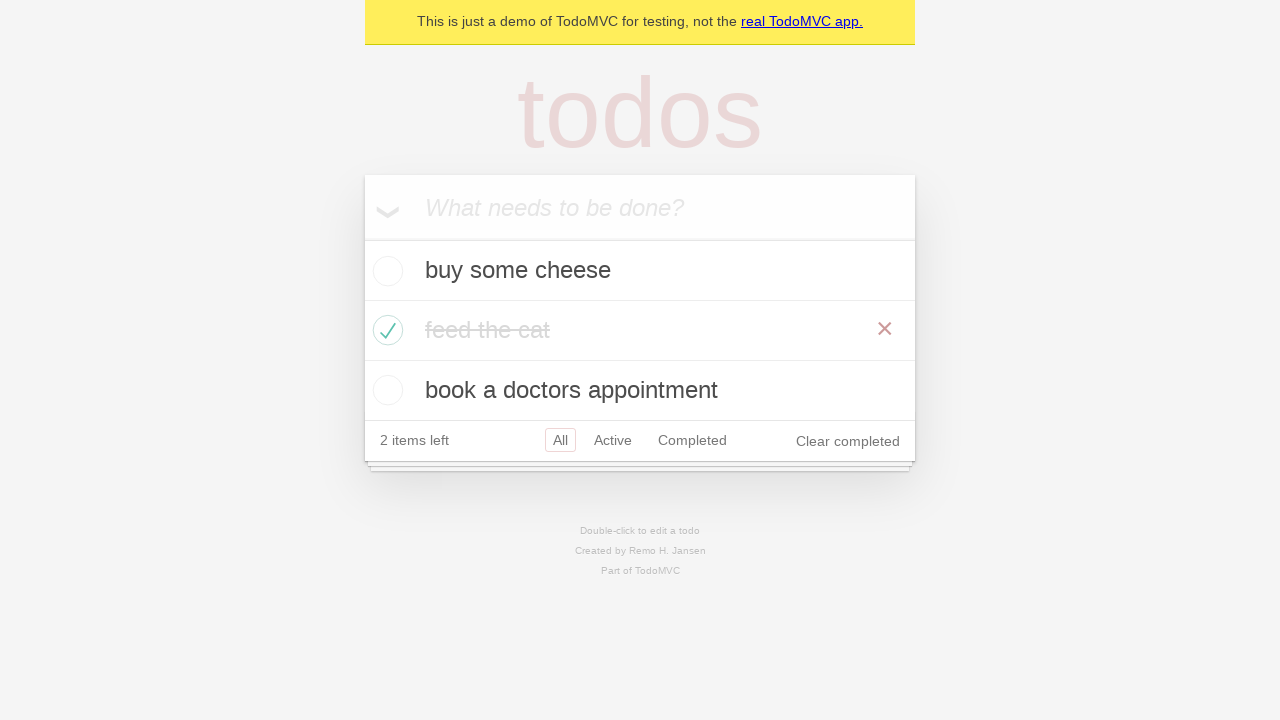

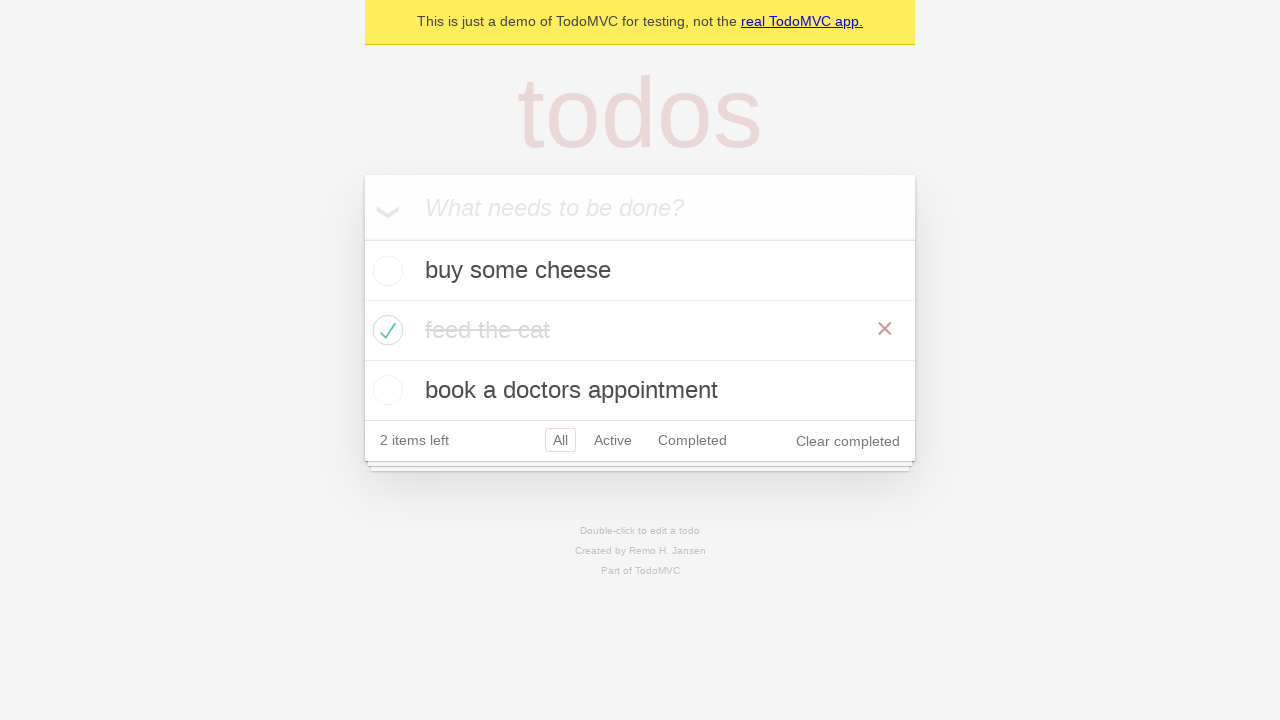